Tests user registration functionality on ParaBank by navigating to registration page and completing the full registration form with customer information

Starting URL: https://parabank.parasoft.com/parabank/index.htm

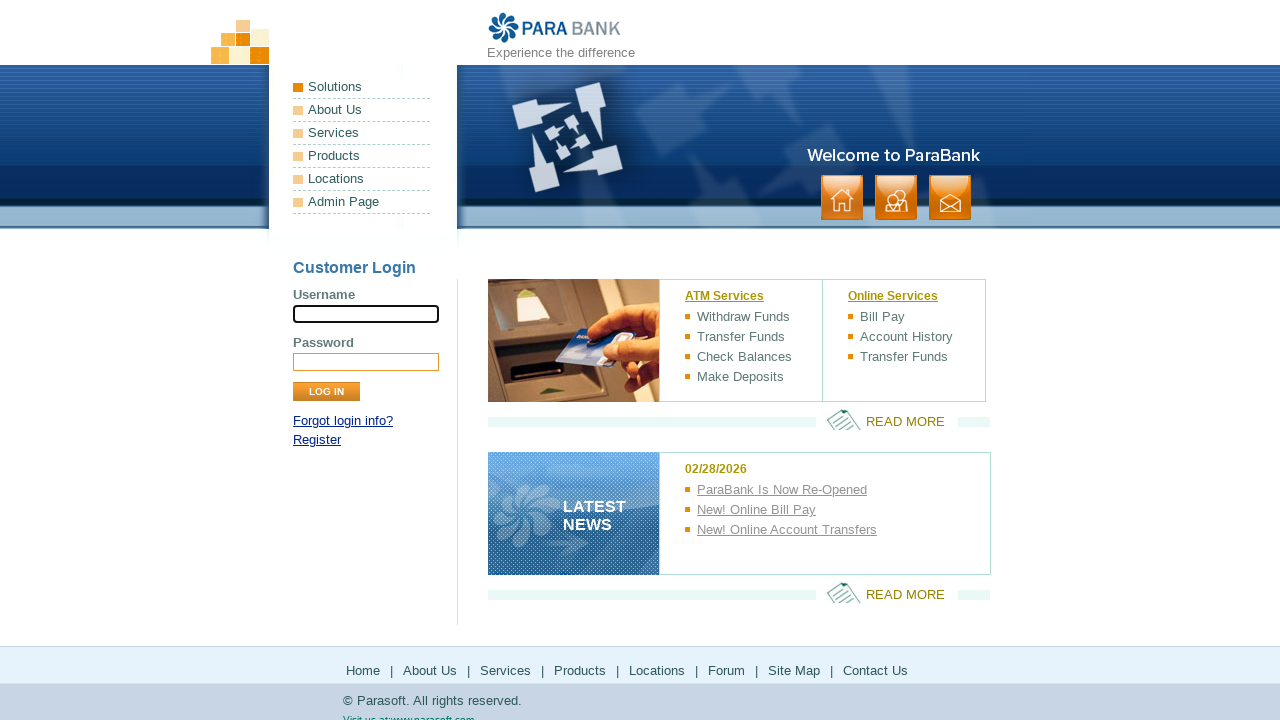

Clicked Register link to navigate to registration page at (317, 440) on xpath=//a[text()='Register']
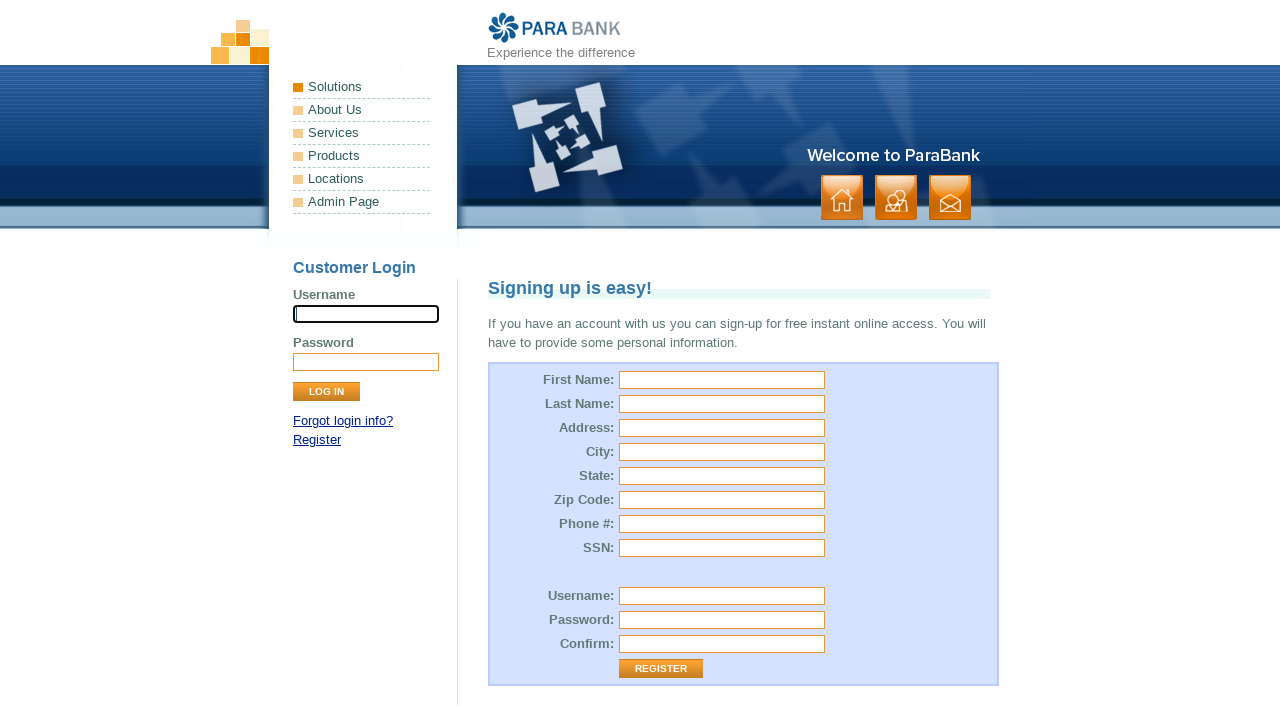

Filled first name field with 'MichaelQ' on #customer\.firstName
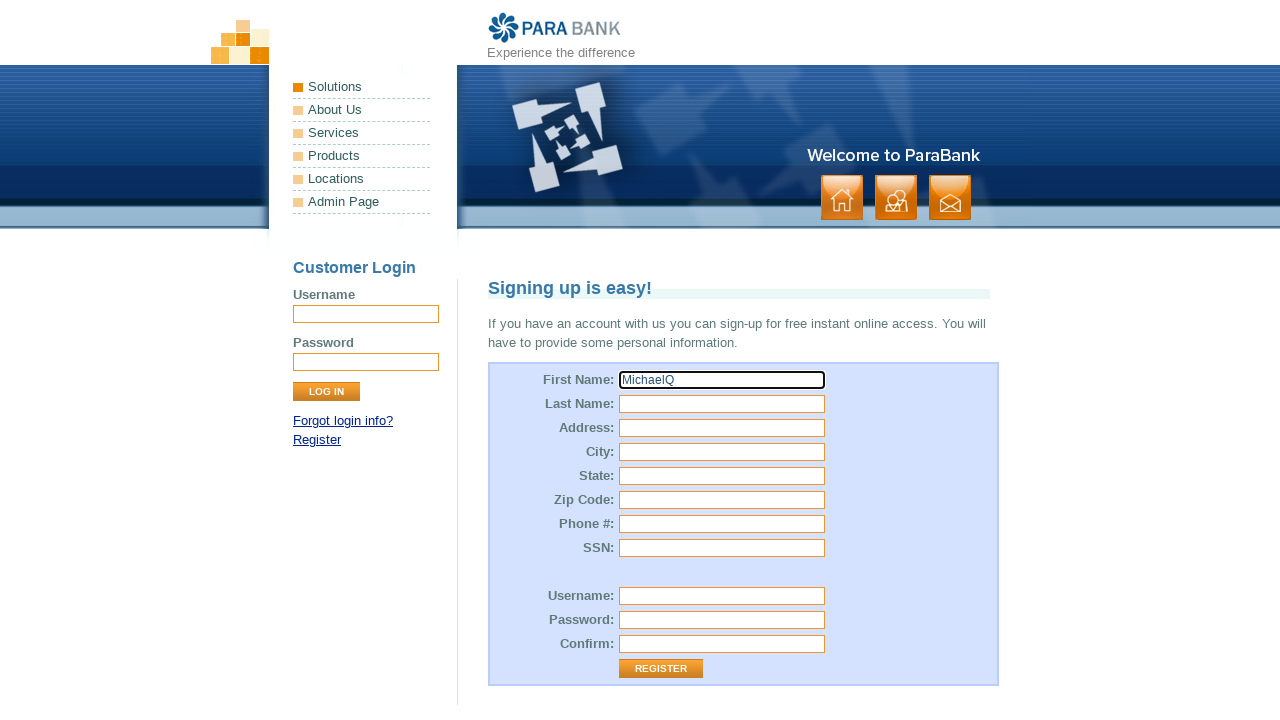

Filled last name field with 'JohnsonR' on #customer\.lastName
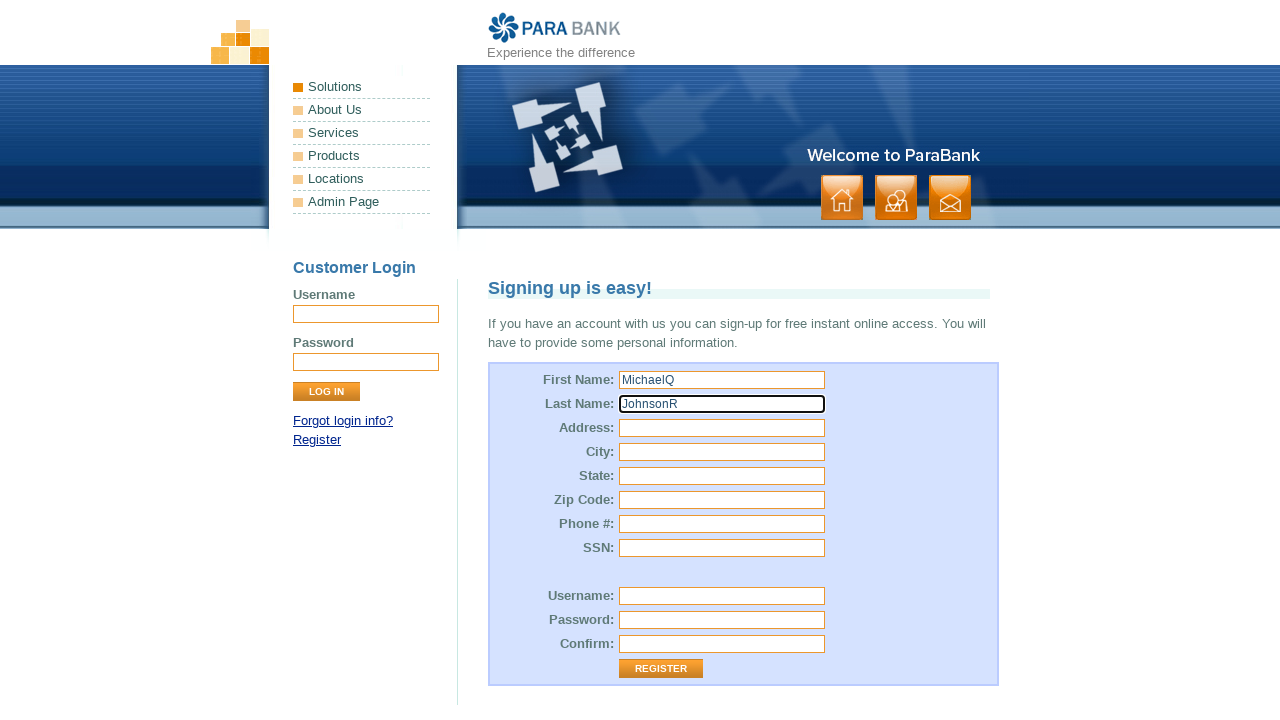

Filled street address with '456 Oak Ave' on #customer\.address\.street
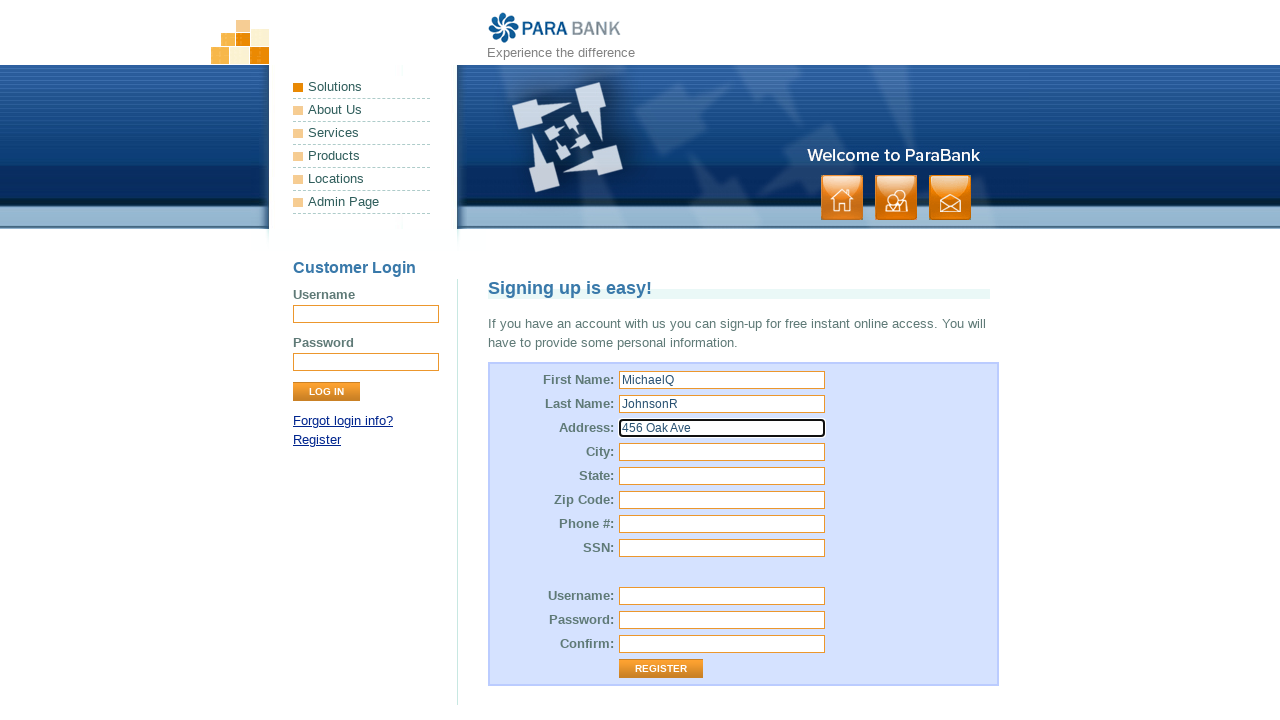

Filled city field with 'Denver' on #customer\.address\.city
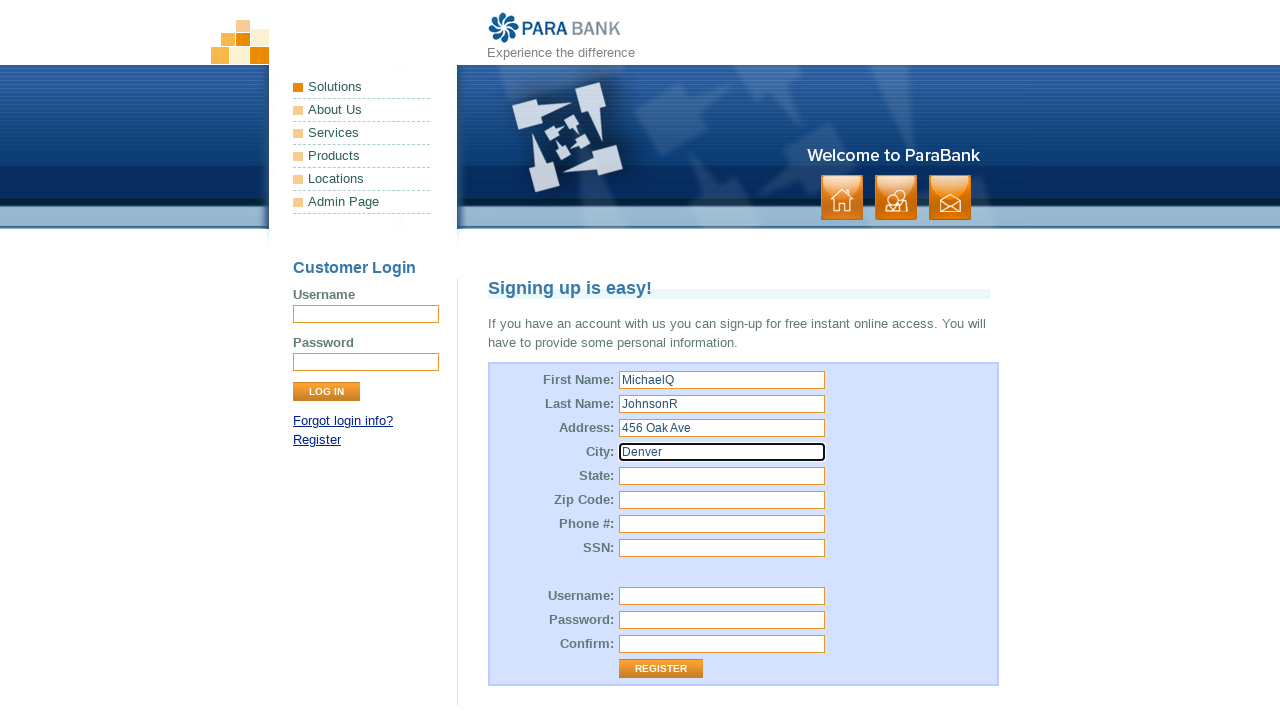

Filled state field with 'Colorado' on #customer\.address\.state
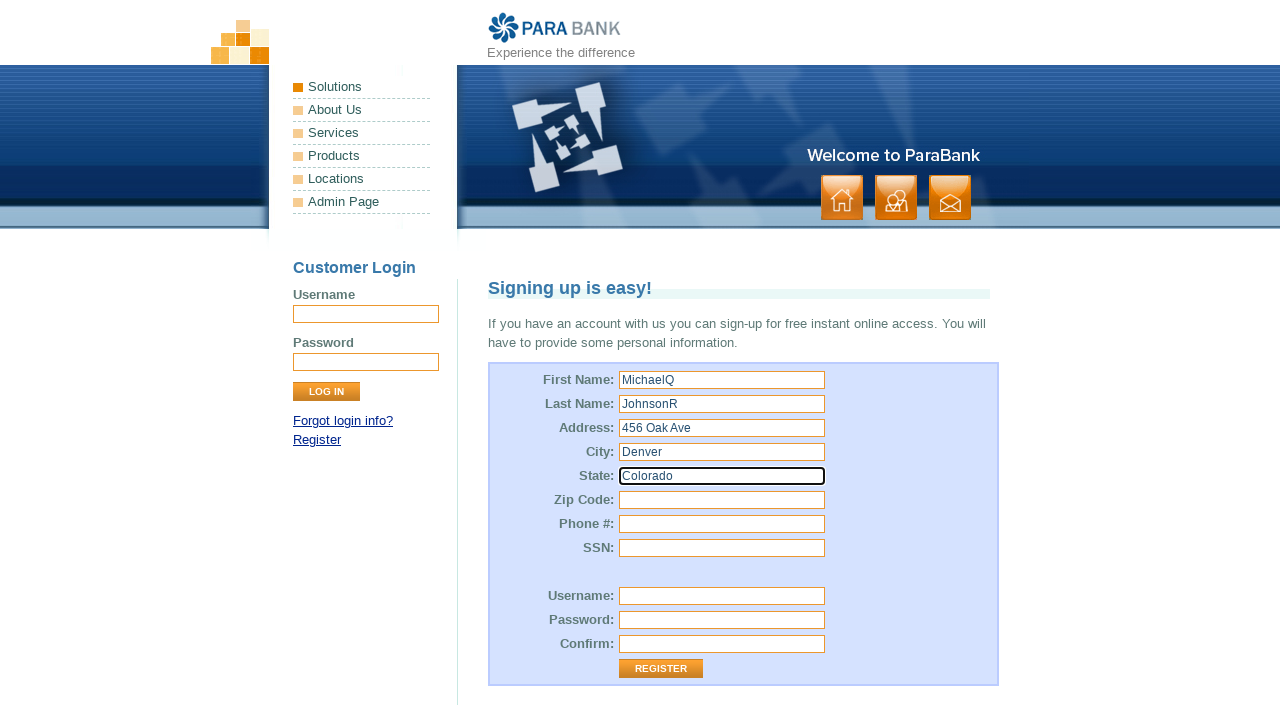

Filled zip code field with '80202' on #customer\.address\.zipCode
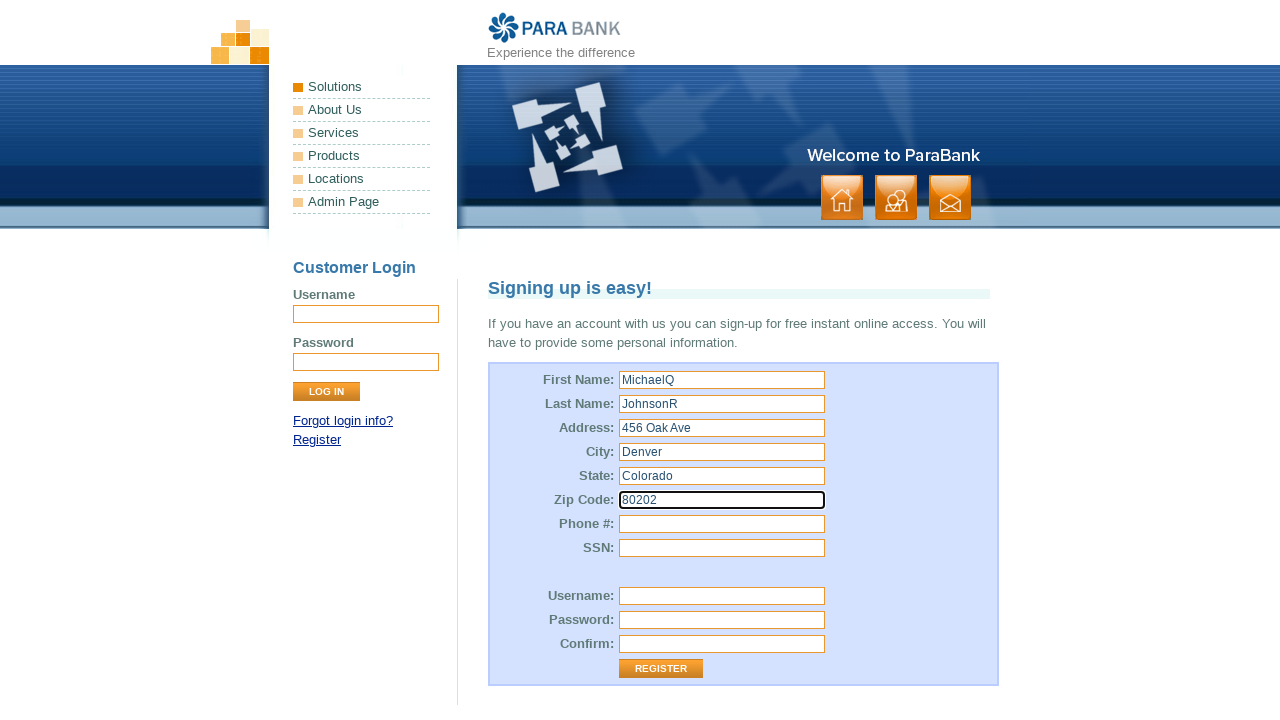

Filled phone number field with '3035559876' on #customer\.phoneNumber
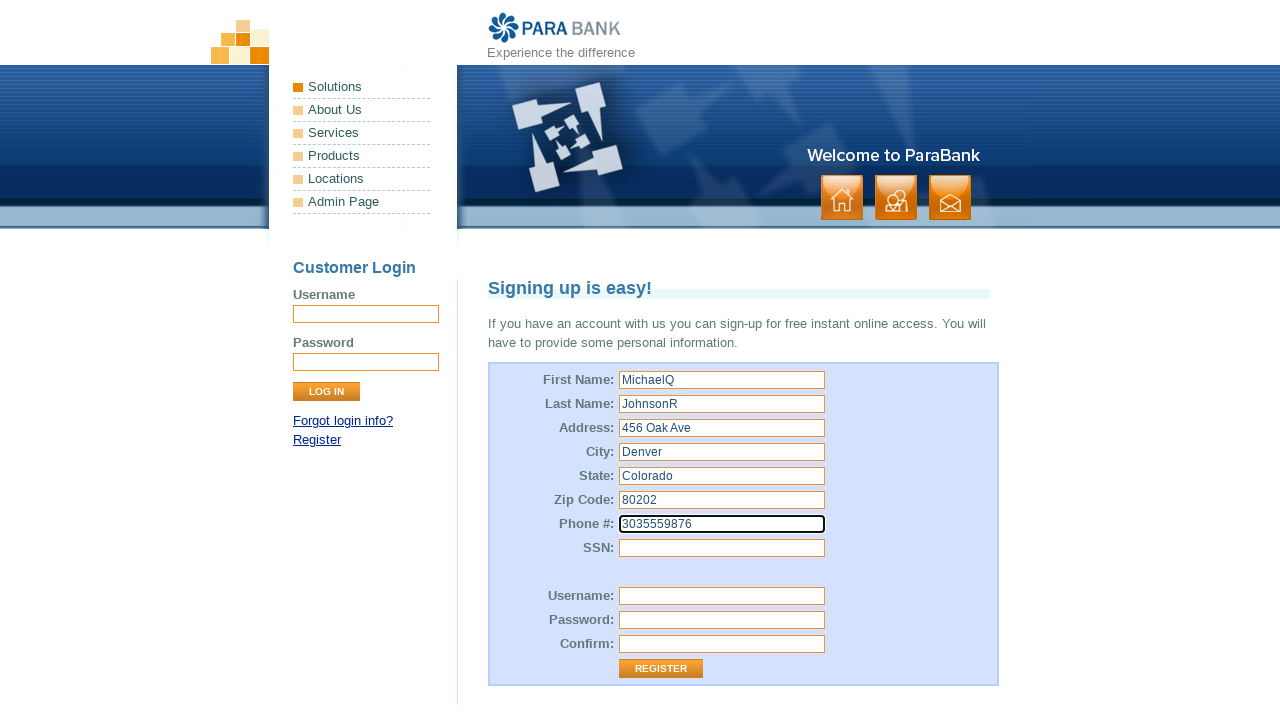

Filled SSN field with '987654321' on #customer\.ssn
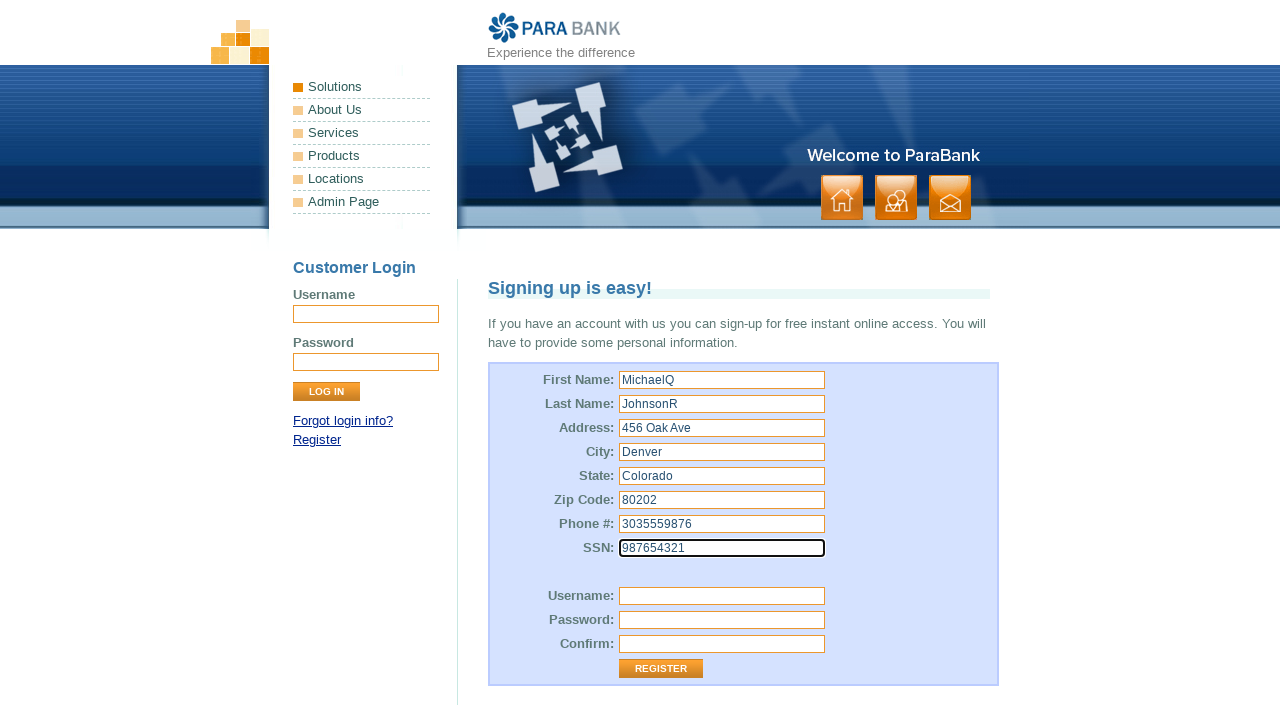

Filled username field with 'newuser9m4p' on #customer\.username
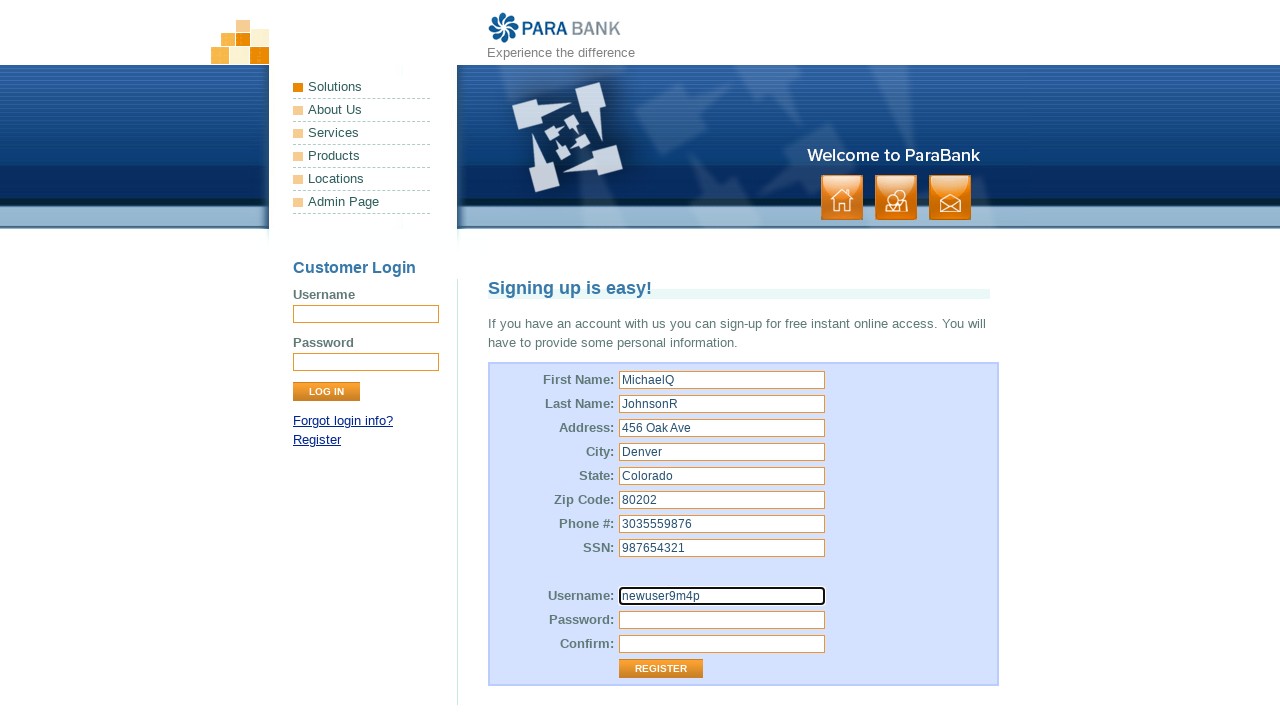

Filled password field with 'MyPassword456' on #customer\.password
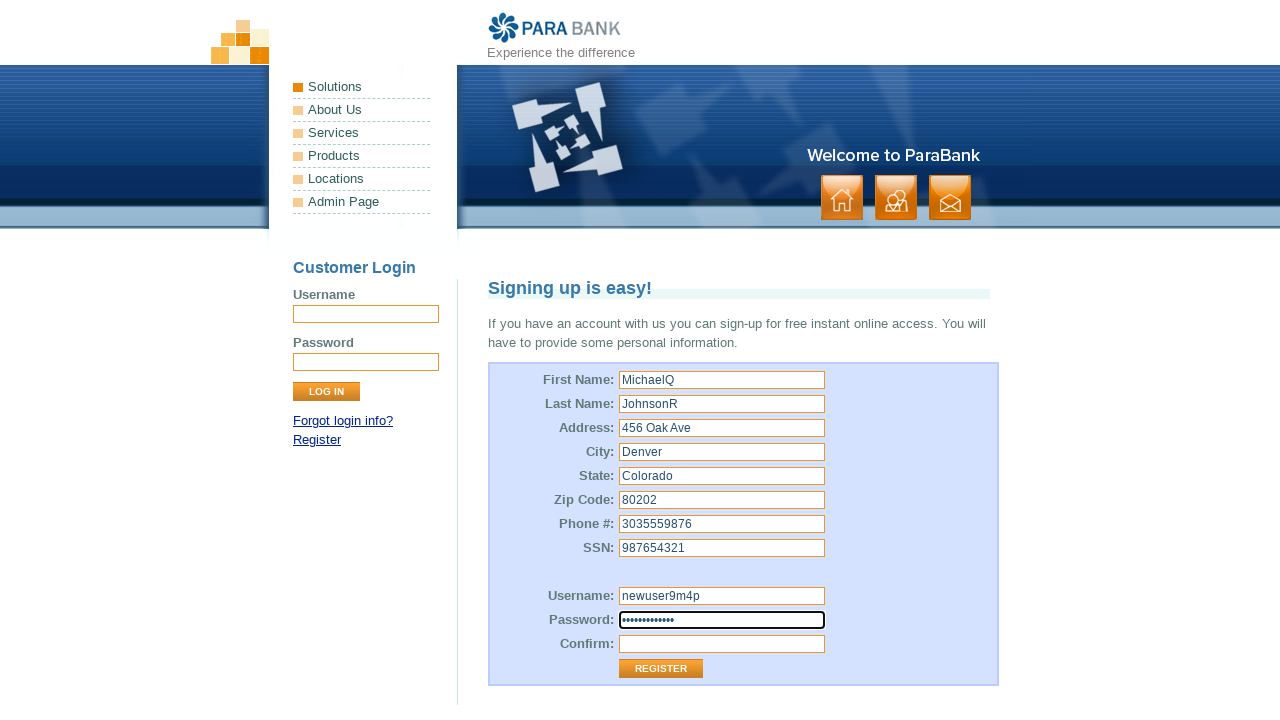

Filled confirm password field with 'MyPassword456' on #repeatedPassword
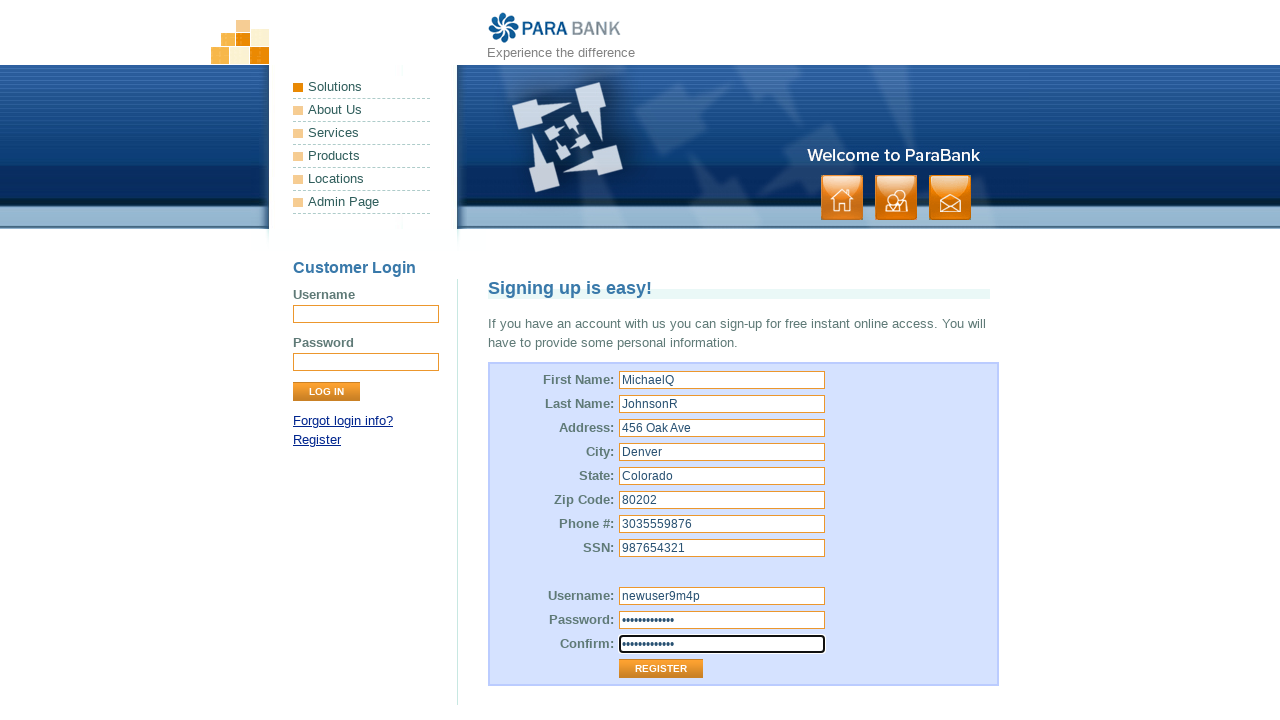

Clicked Register button to submit registration form at (661, 669) on xpath=//input[@value='Register']
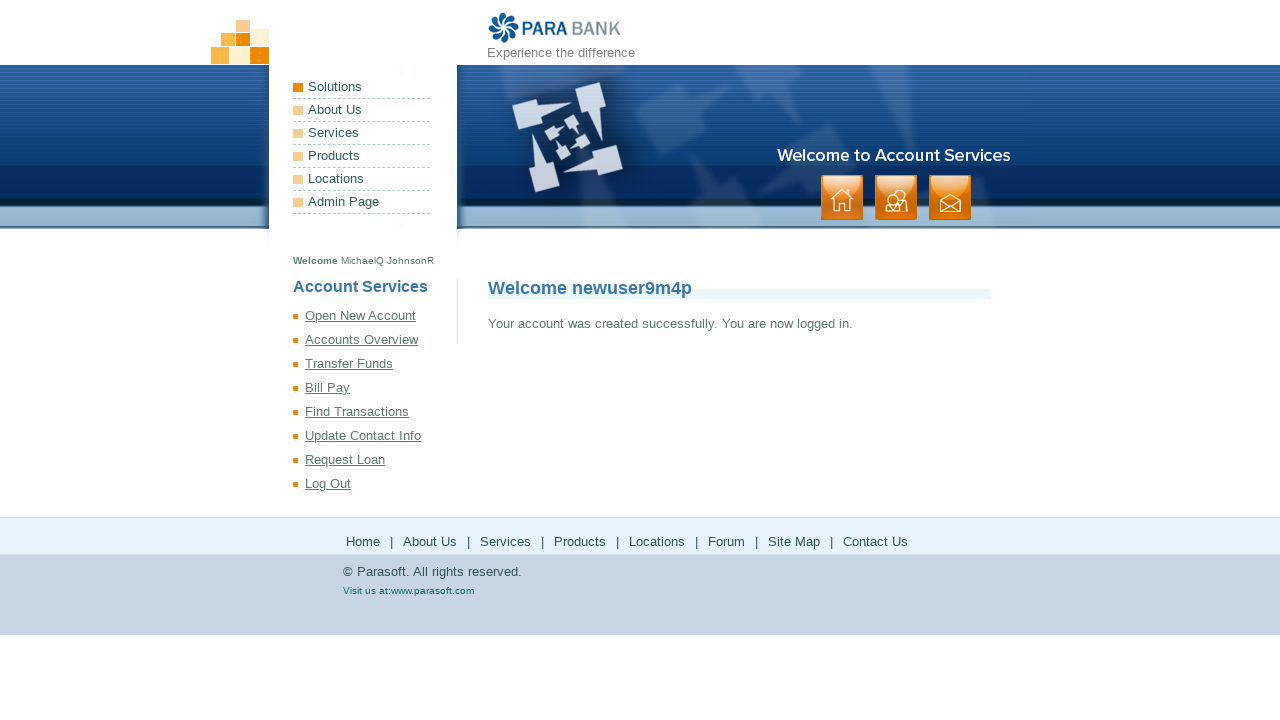

Account creation success message appeared
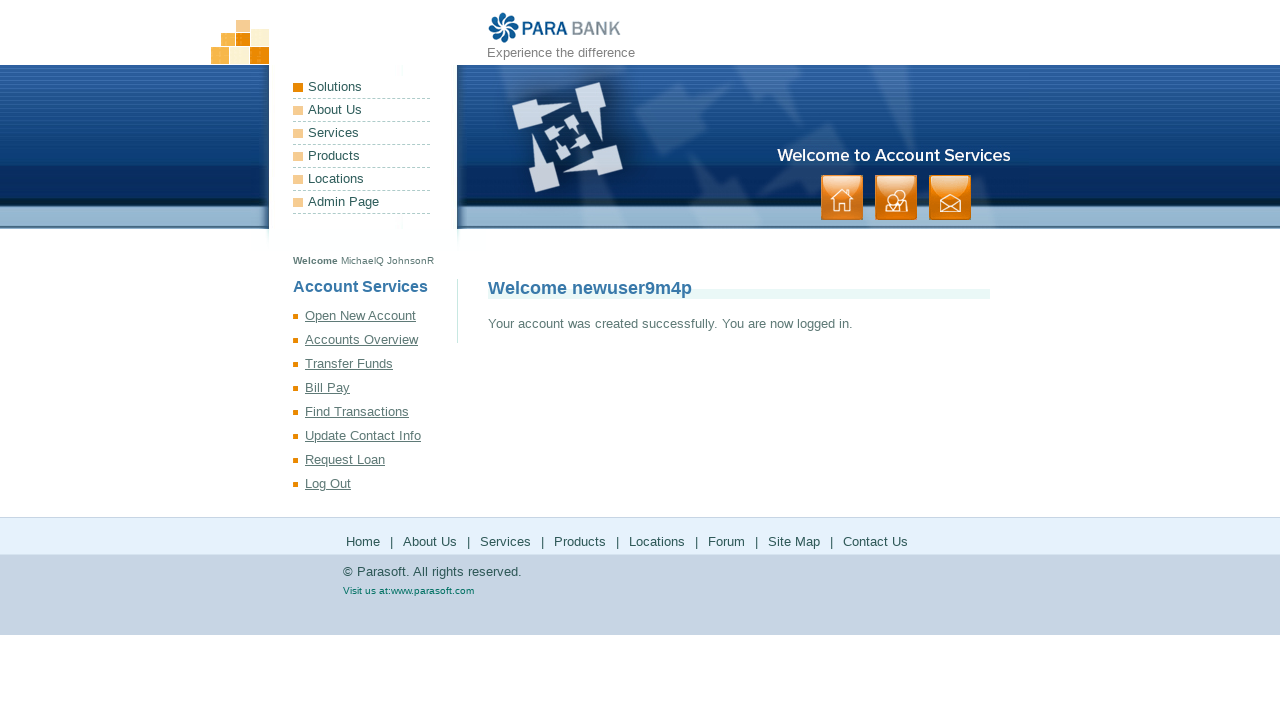

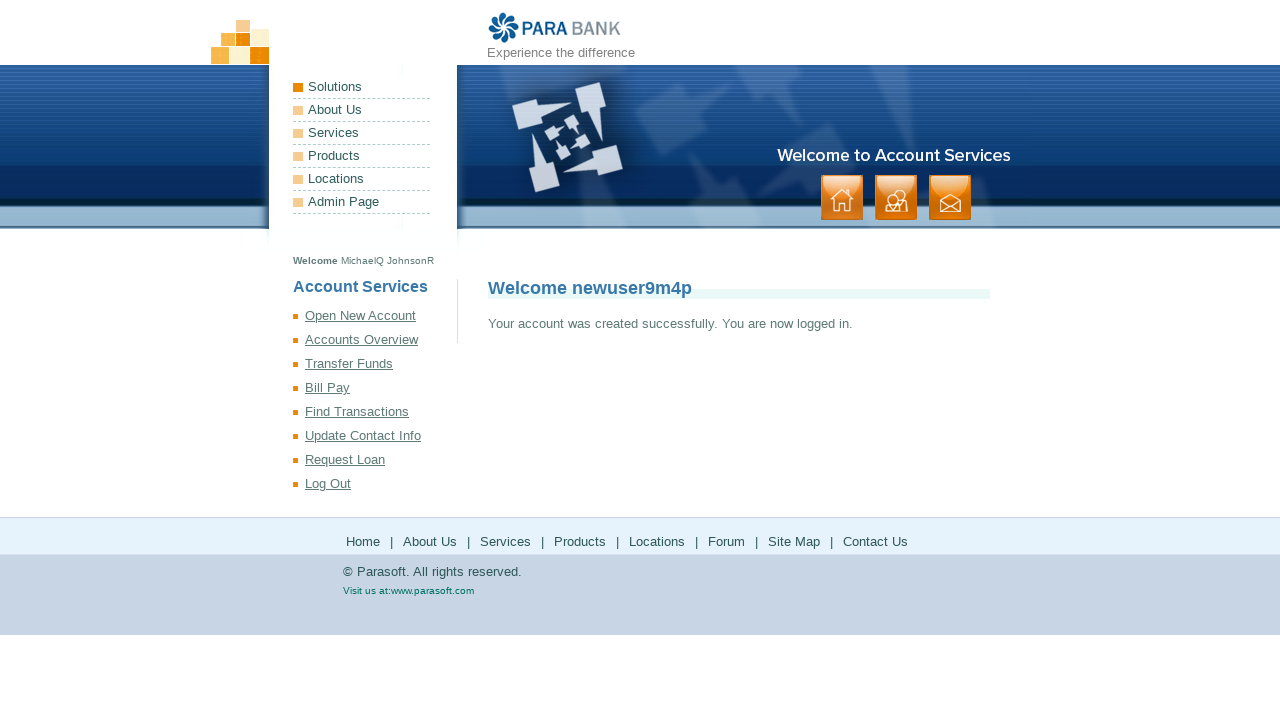